Tests window/tab handling by clicking a link that opens a new window

Starting URL: http://the-internet.herokuapp.com/windows

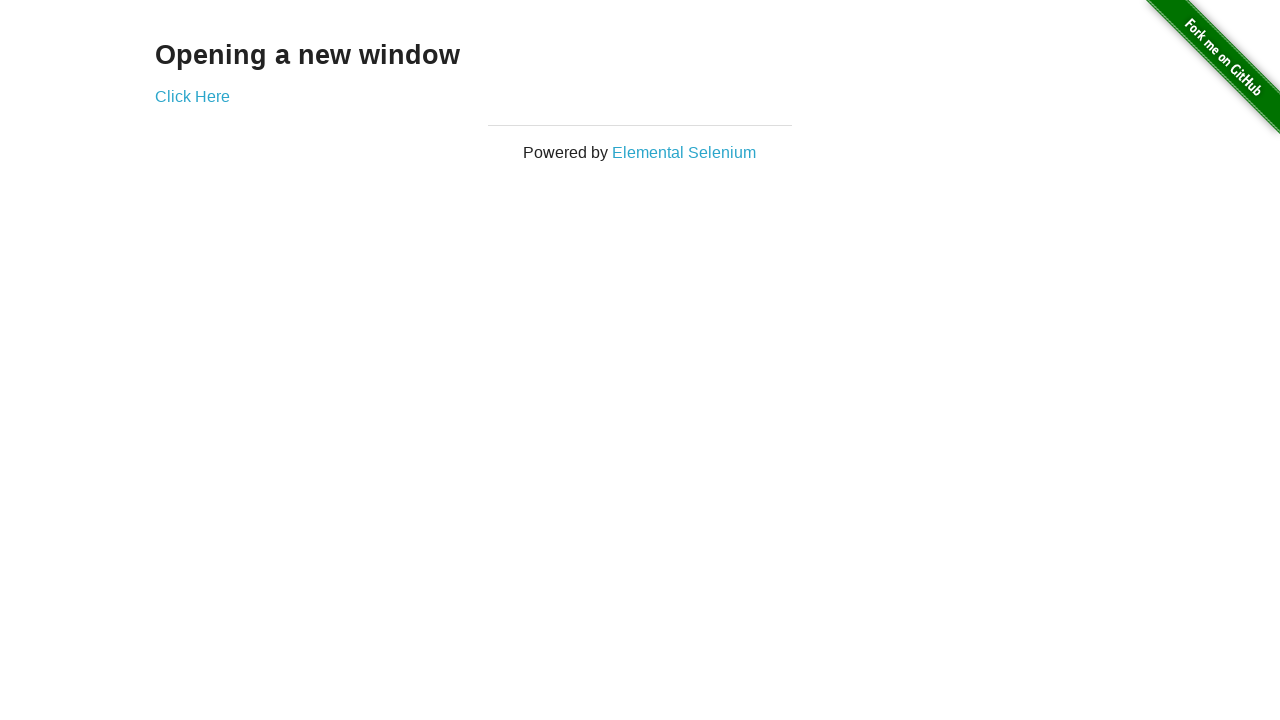

Clicked 'Click Here' link to open a new window at (192, 96) on internal:text="Click Here"i
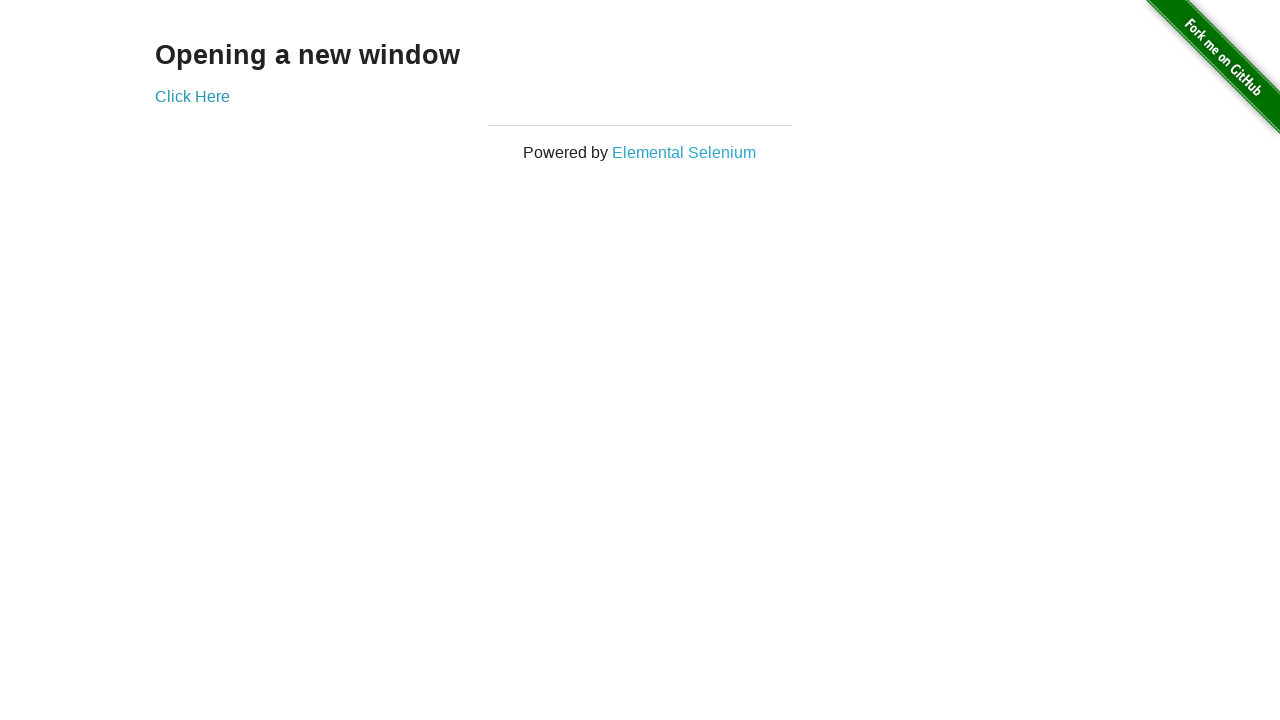

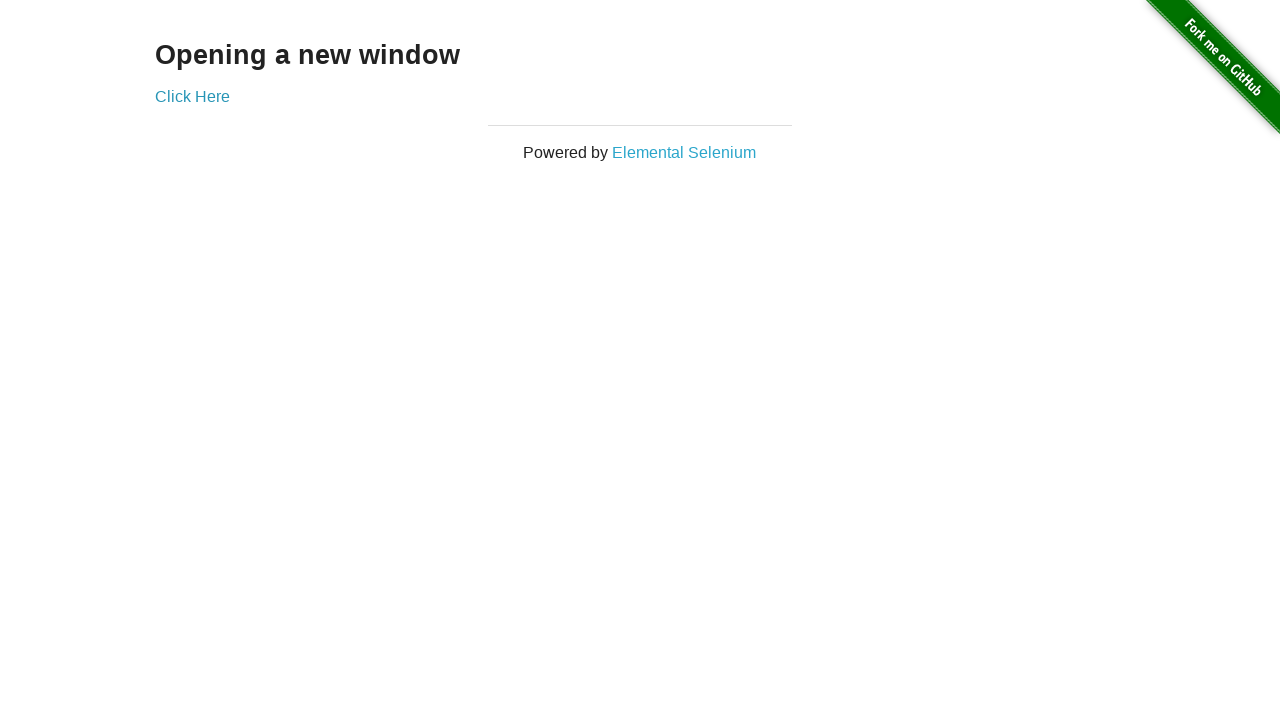